Tests opening a new browser tab by clicking the new tab button and verifying the new tab content

Starting URL: https://formy-project.herokuapp.com/switch-window

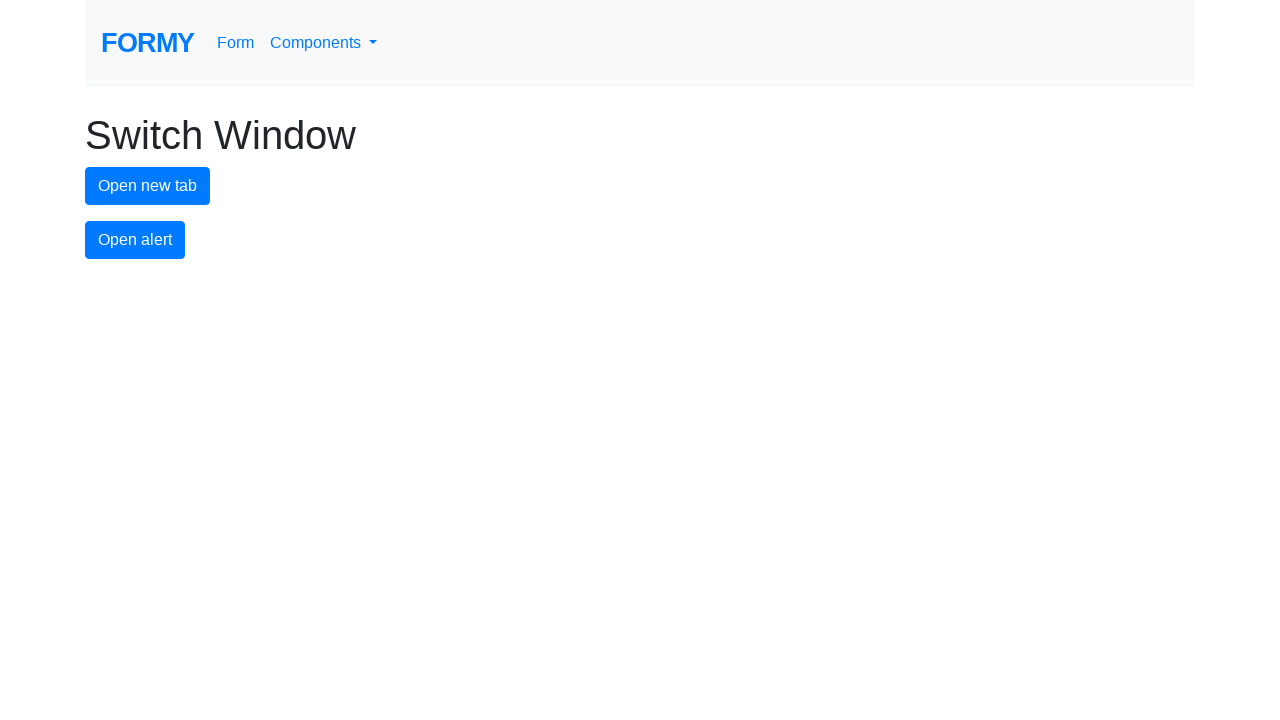

Clicked new tab button to open a new browser tab at (148, 186) on #new-tab-button
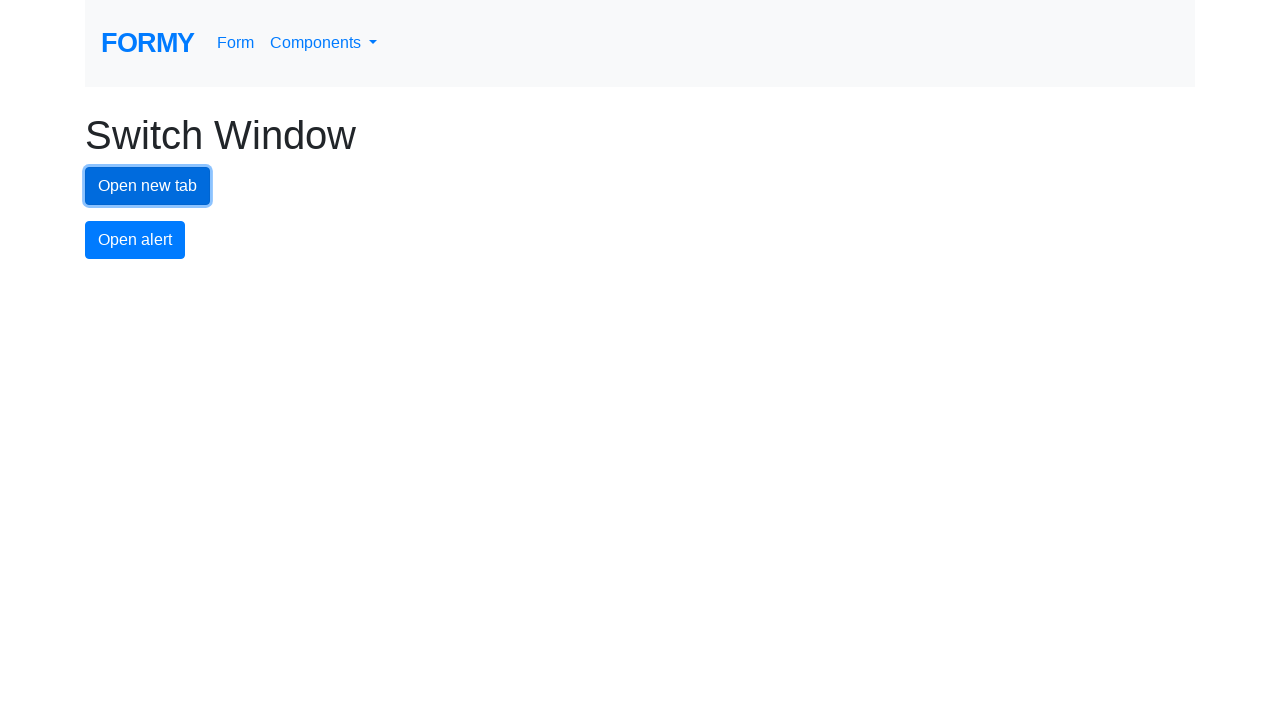

Switched to the newly opened tab
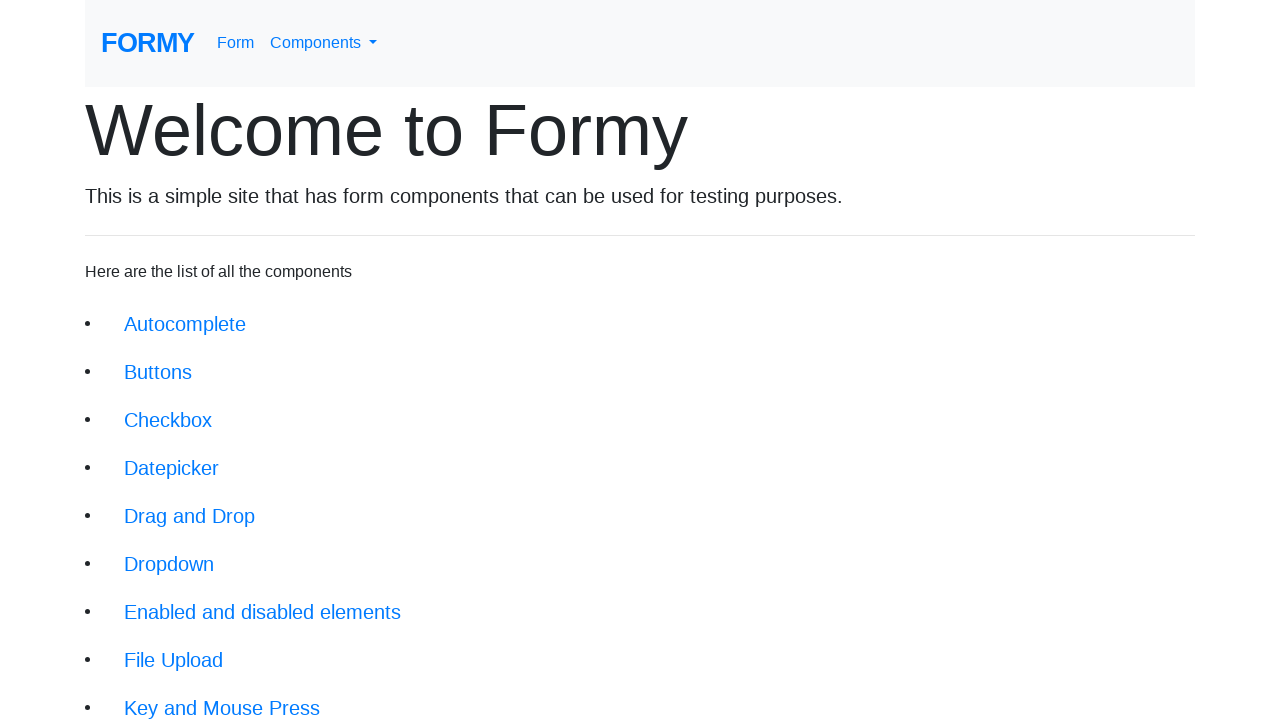

New page loaded and main heading (h1.display-3) is visible
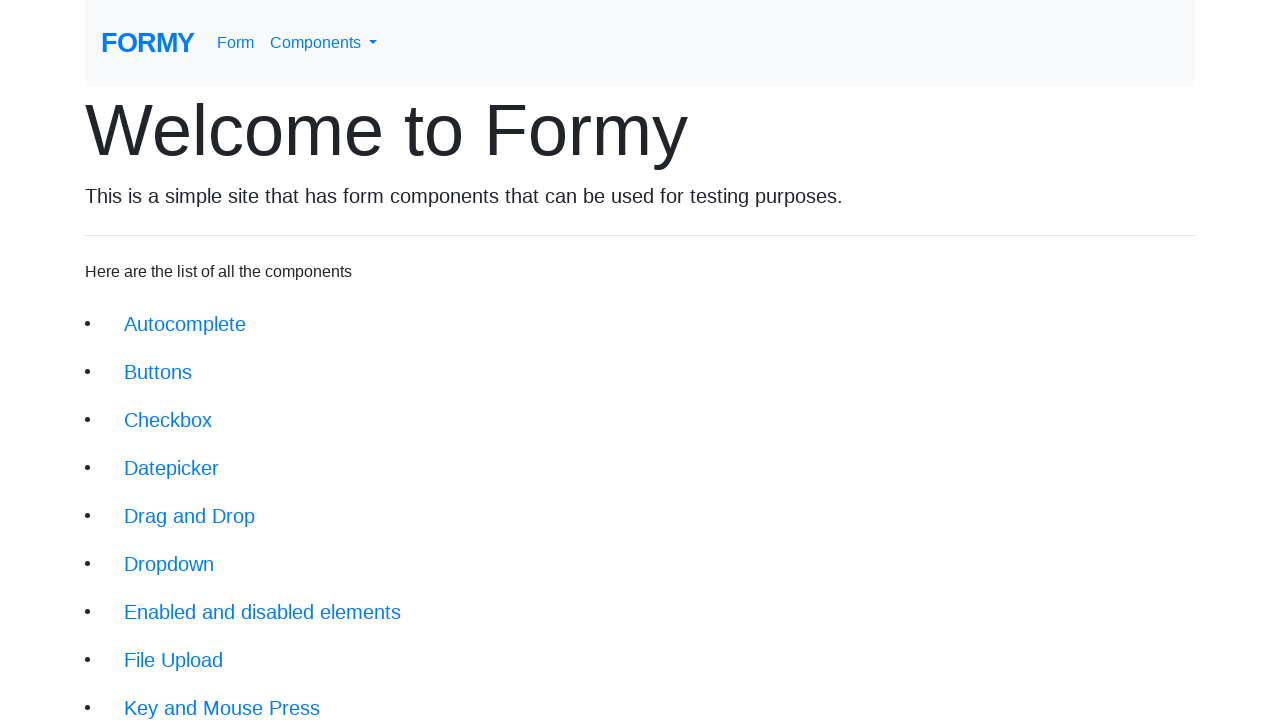

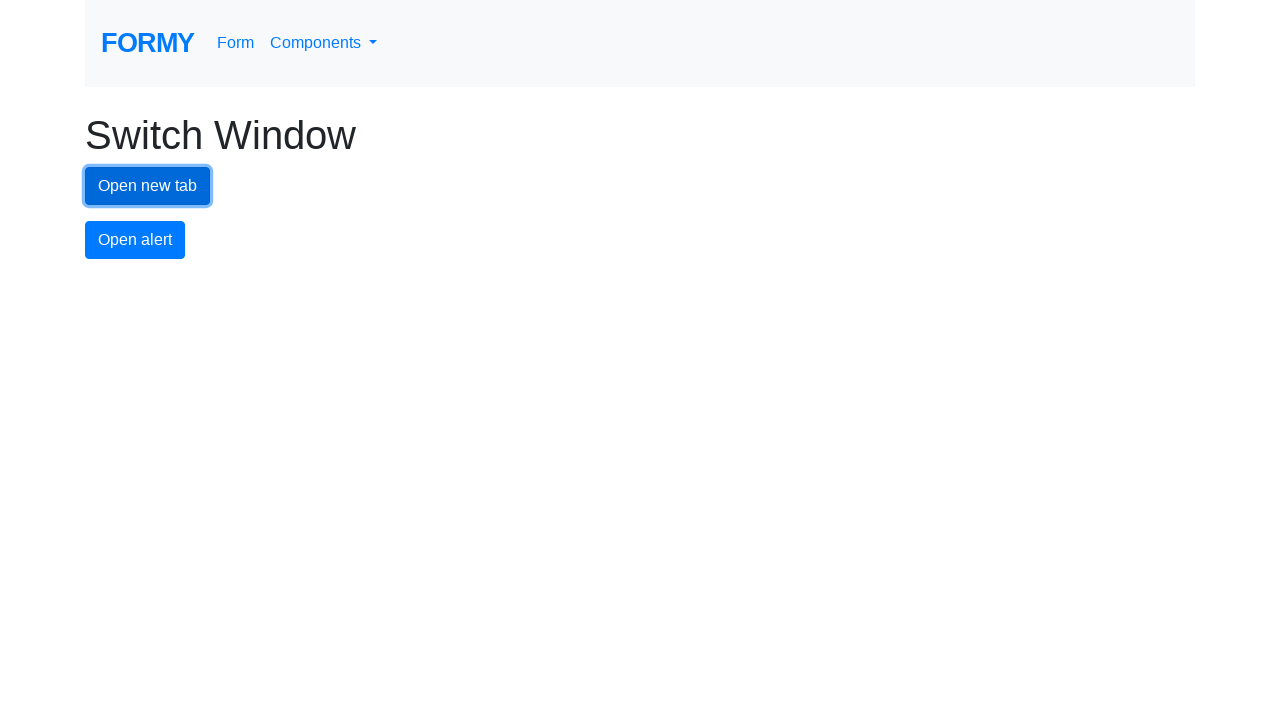